Retrieves and logs the brand text from the page header

Starting URL: https://rahulshettyacademy.com/seleniumPractise/#/

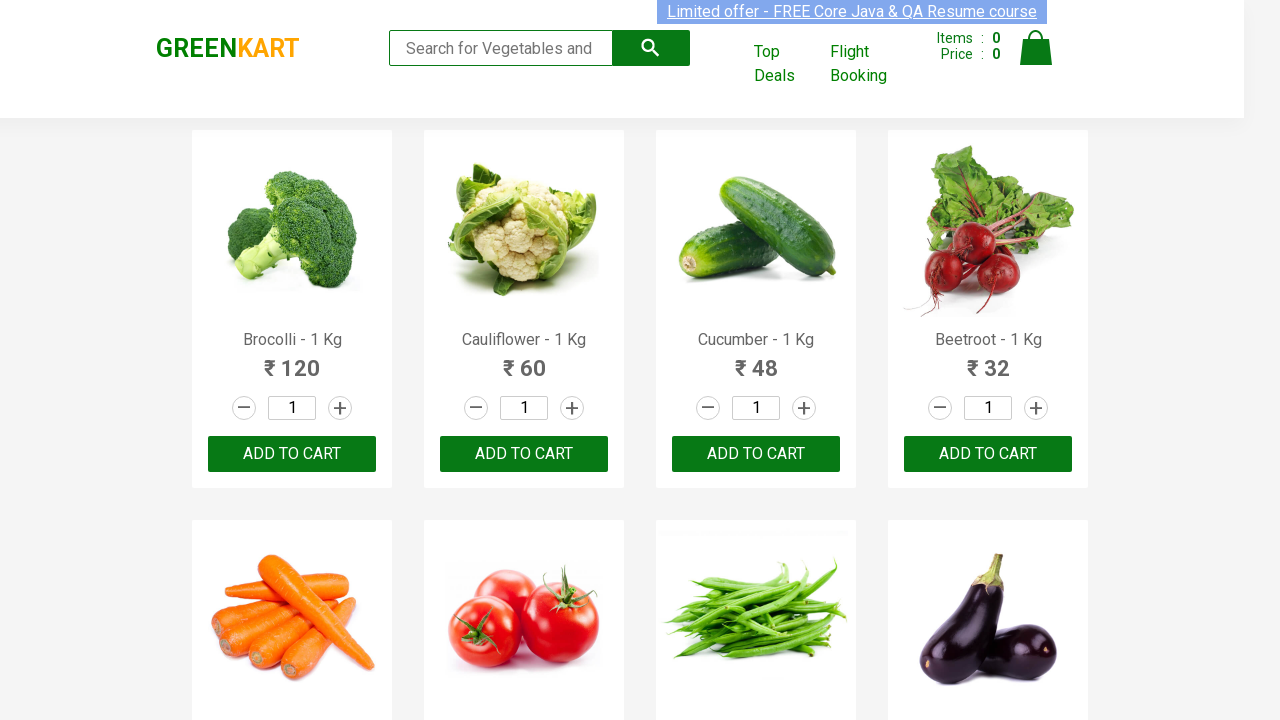

Retrieved brand text from page header
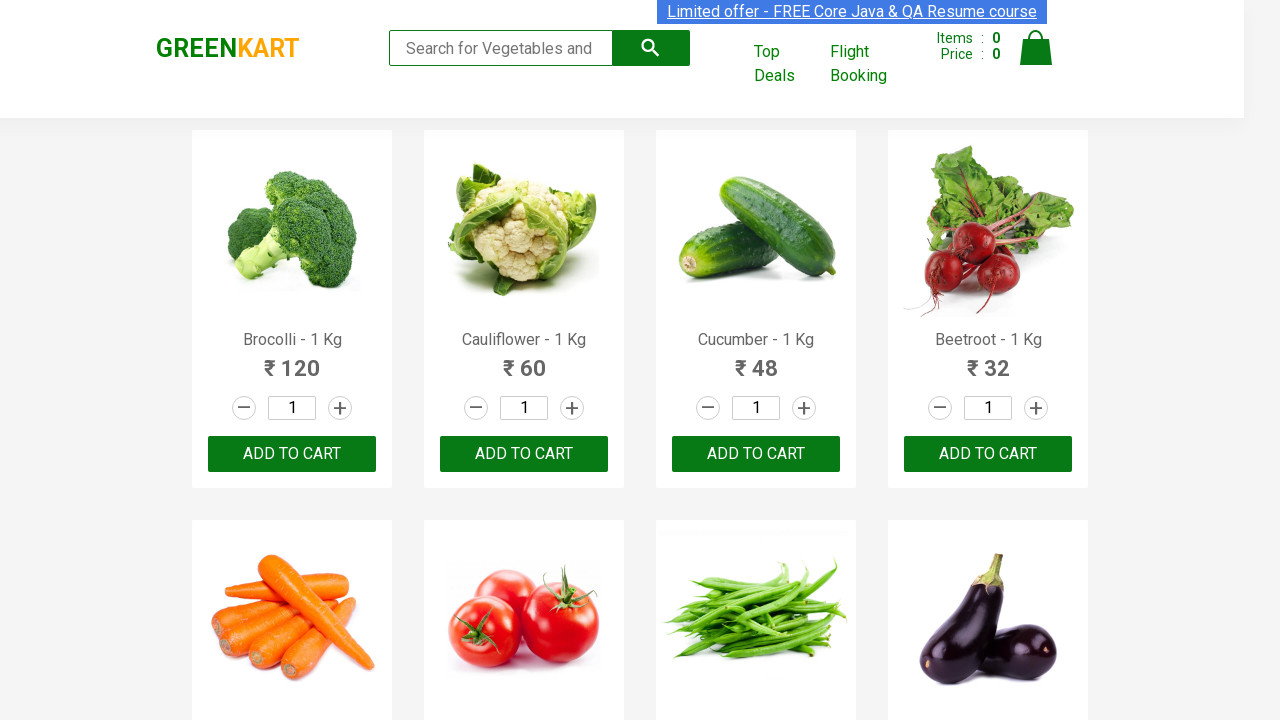

Logged brand text to console
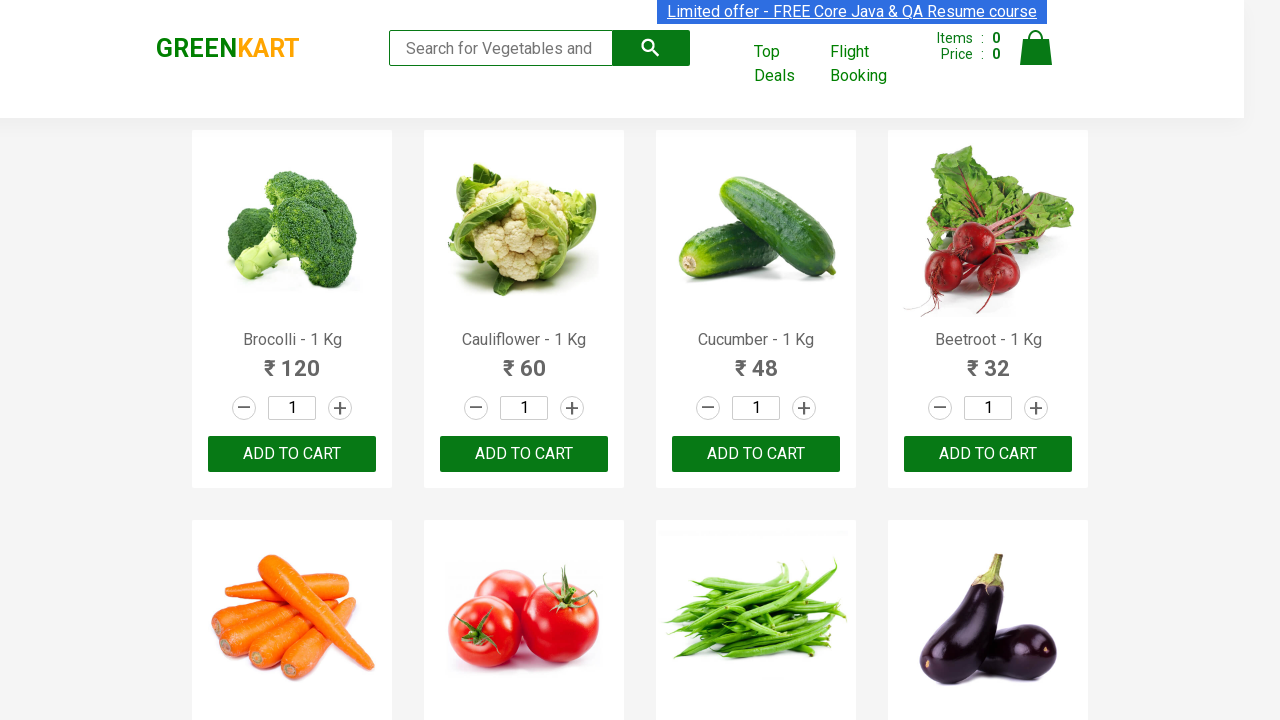

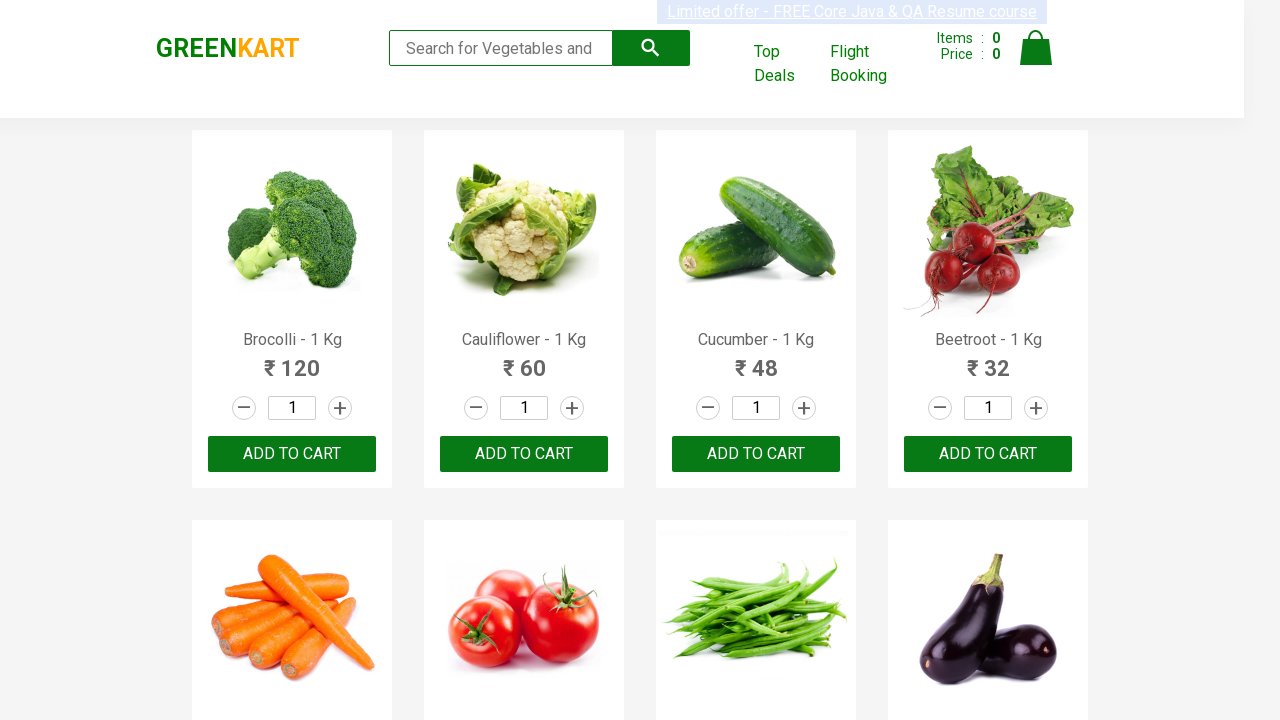